Tests password field with numbers and special characters at length less than 10

Starting URL: https://buggy.justtestit.org/register

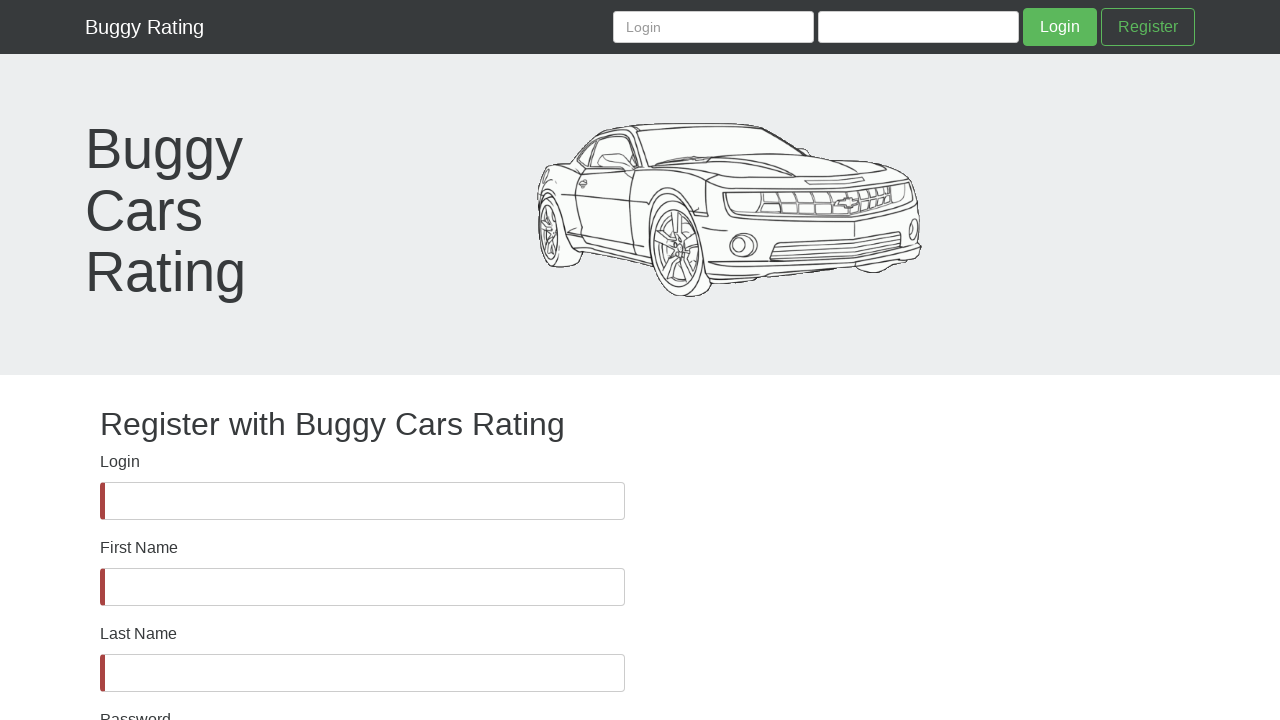

Password field became visible
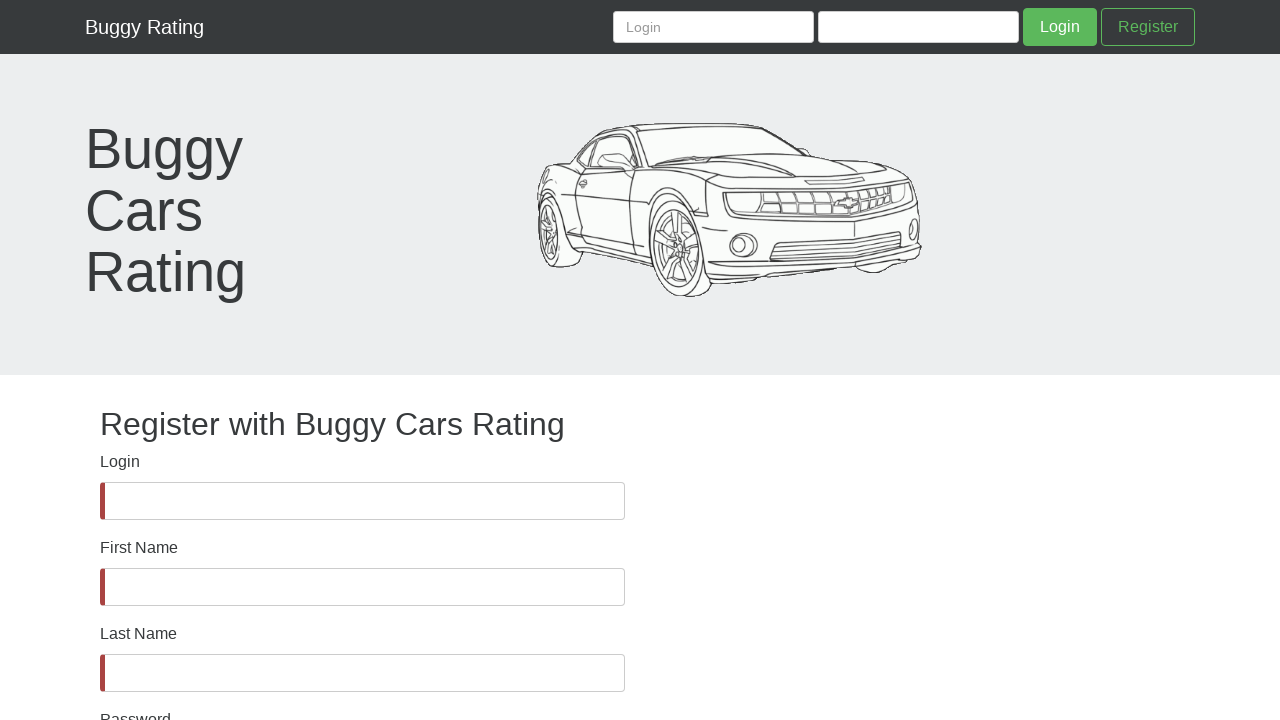

Filled password field with numbers and special characters '6262#$%^' (length 8, less than 10) on #password
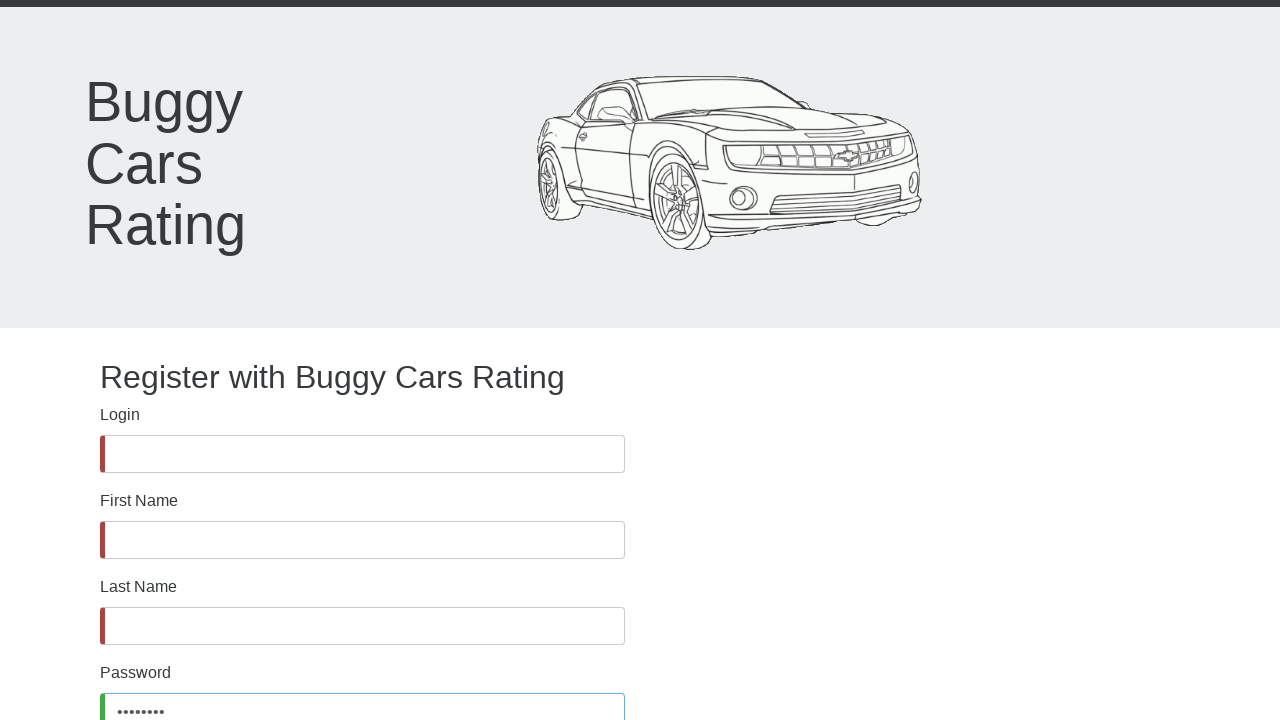

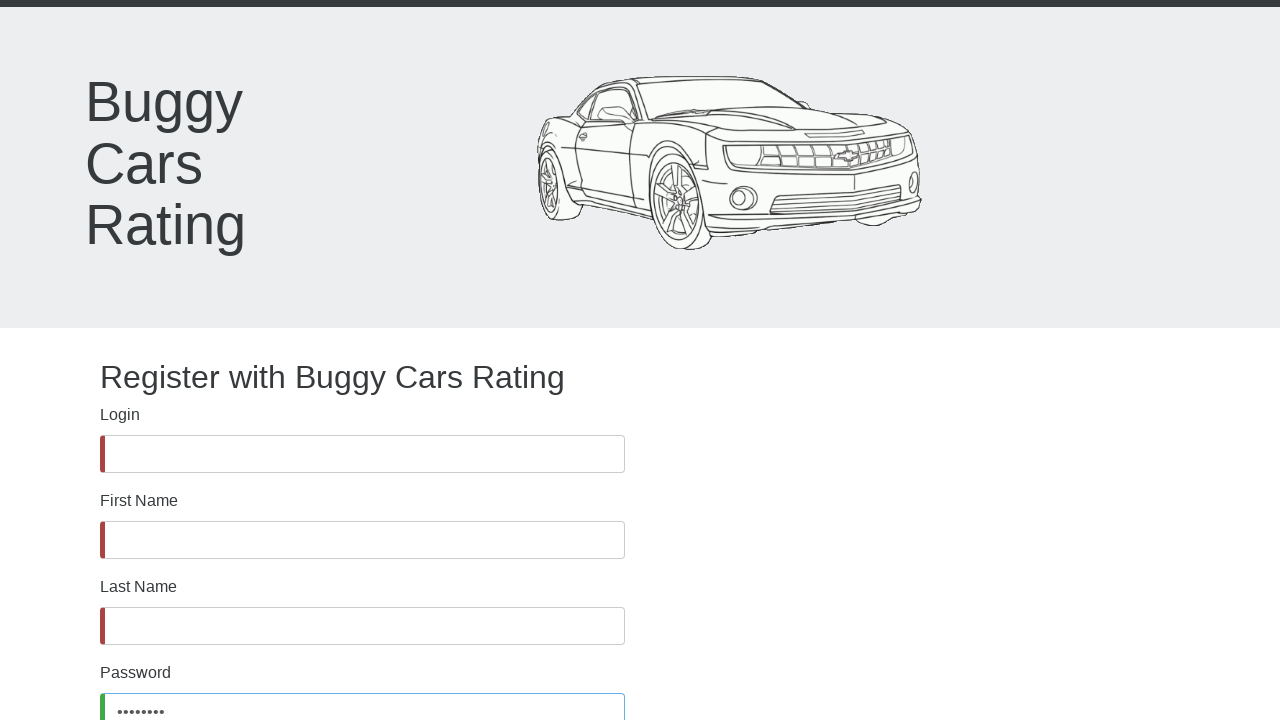